Tests shadow DOM interaction by navigating to a books PWA application and entering a search query into an input field that exists within a shadow root

Starting URL: https://books-pwakit.appspot.com/

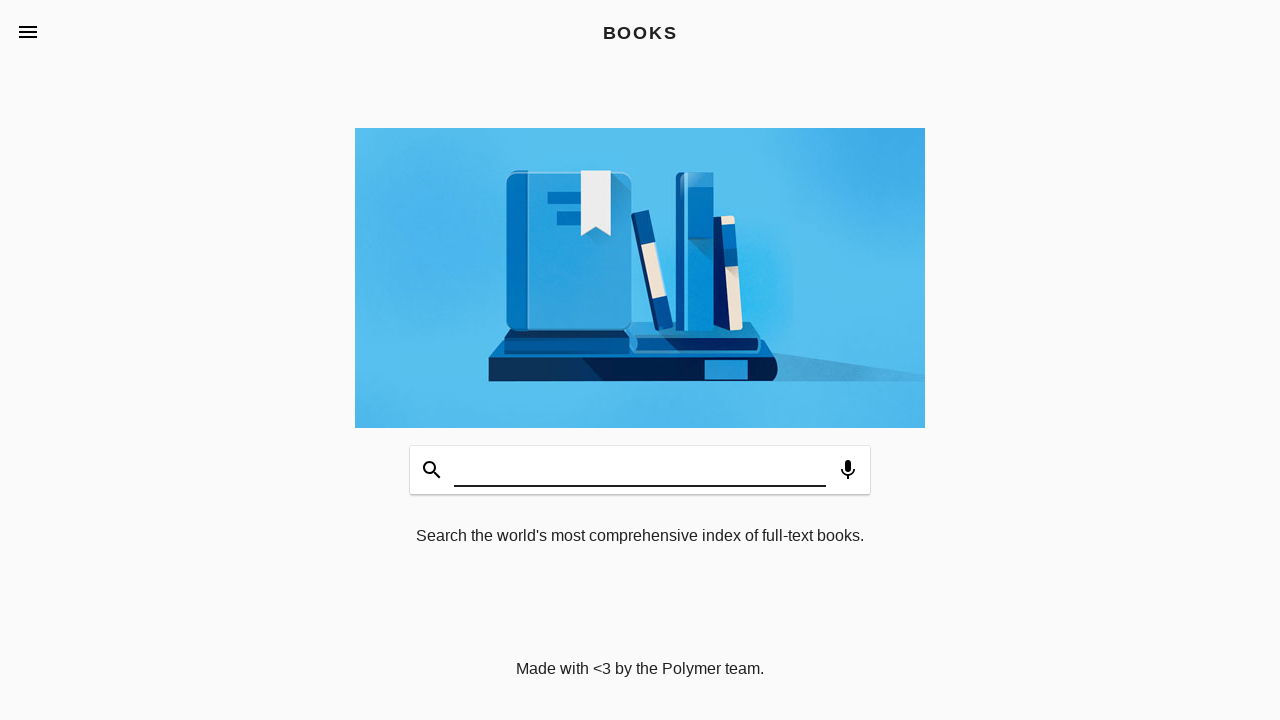

Waited for book-app element with apptitle='BOOKS' to be present
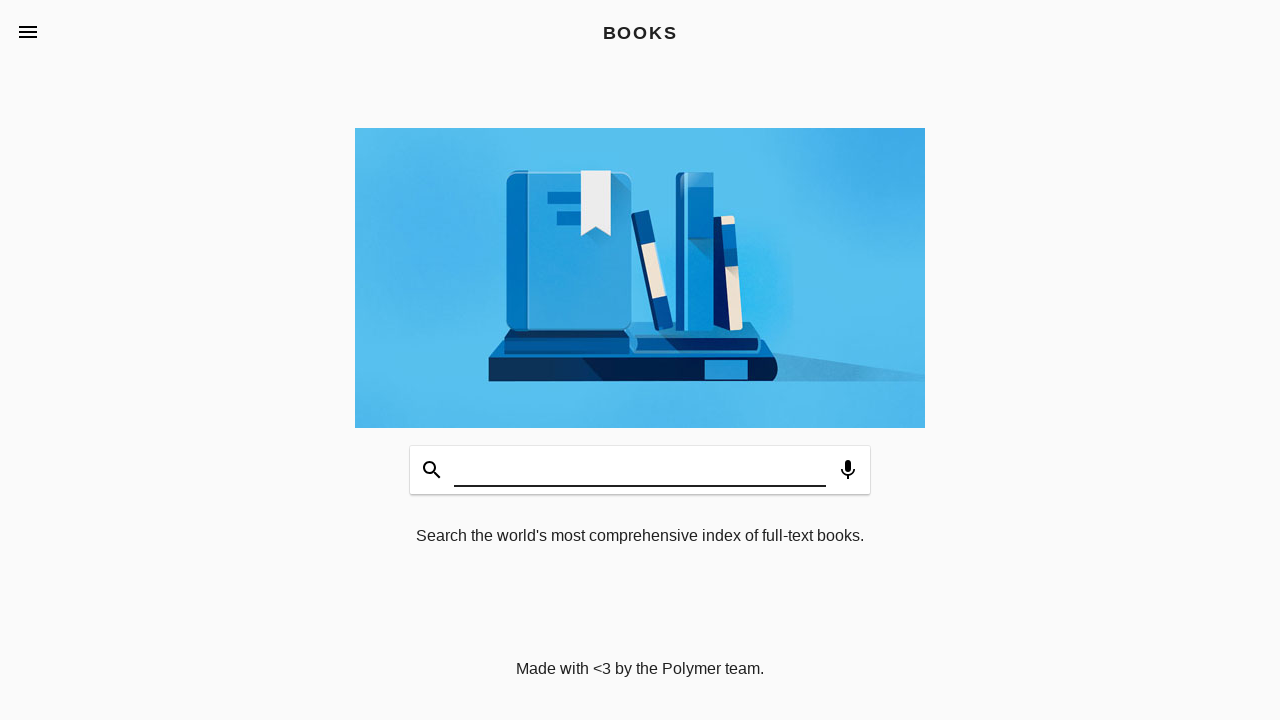

Filled search input field within shadow DOM with 'Millionaire' on book-app[apptitle='BOOKS'] >> #input
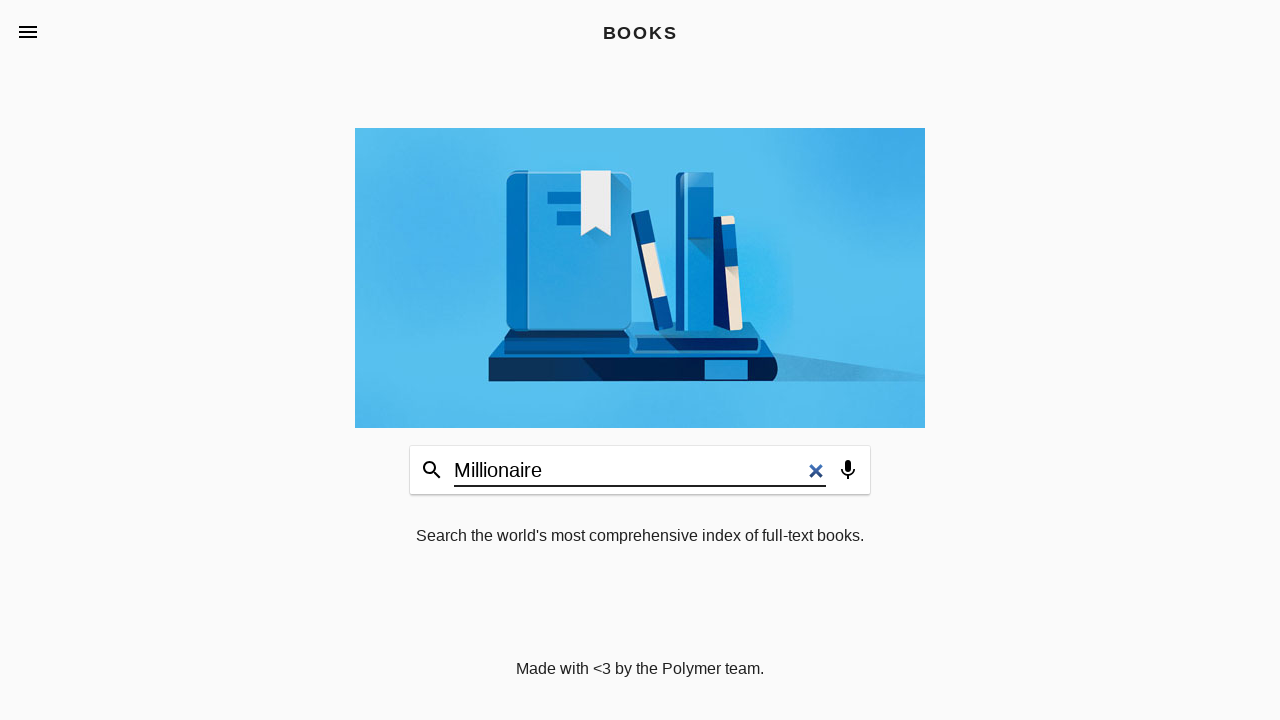

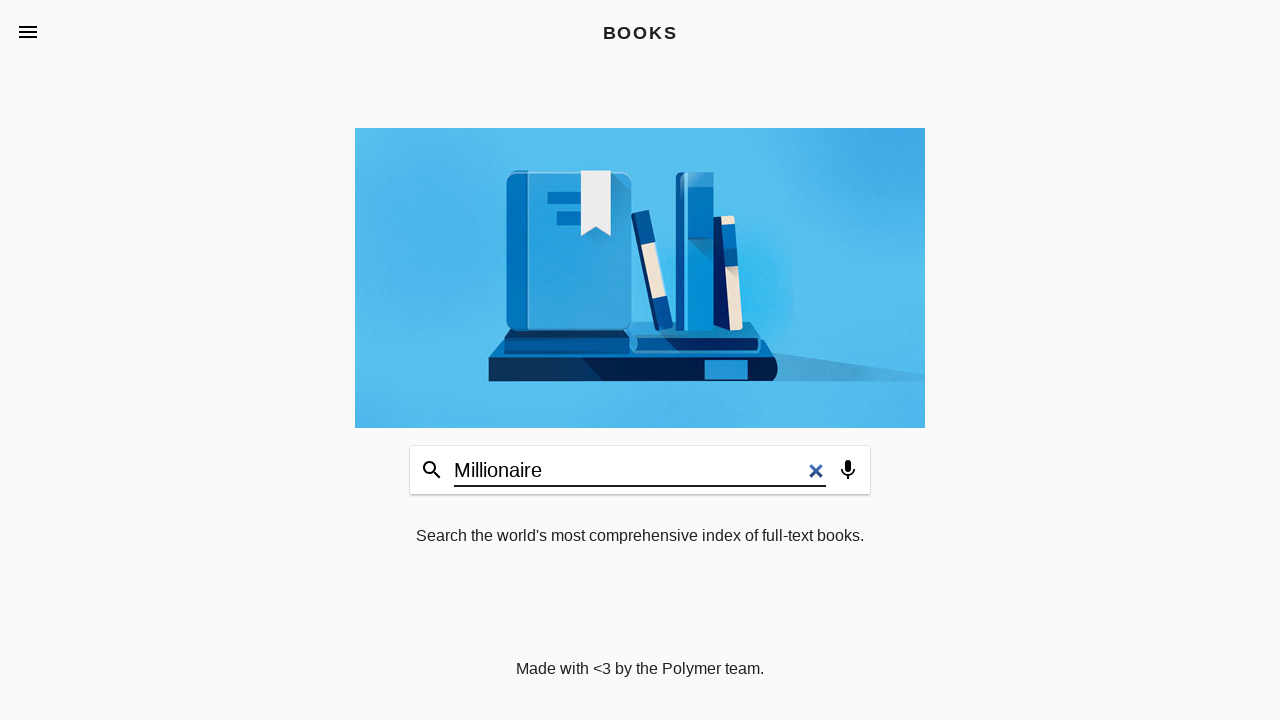